Tests that new todo items are appended to the bottom of the list by creating 3 items and verifying the count.

Starting URL: https://demo.playwright.dev/todomvc

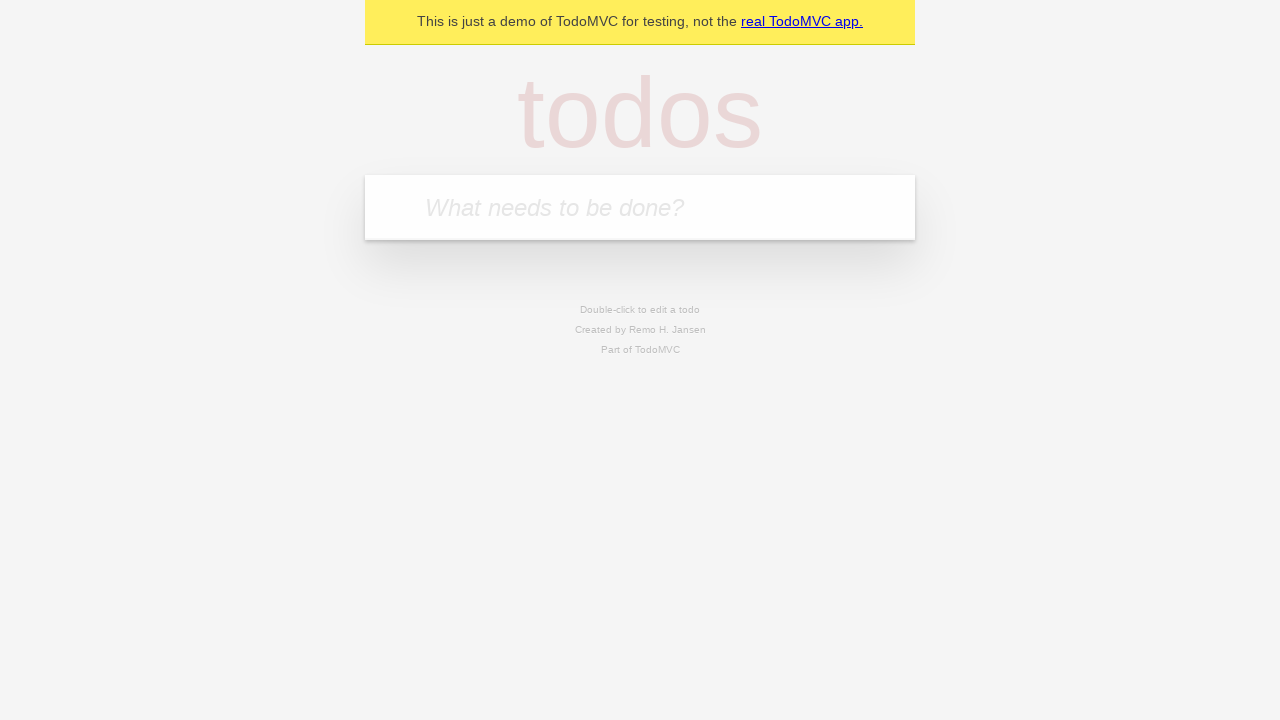

Filled todo input with 'buy some cheese' on internal:attr=[placeholder="What needs to be done?"i]
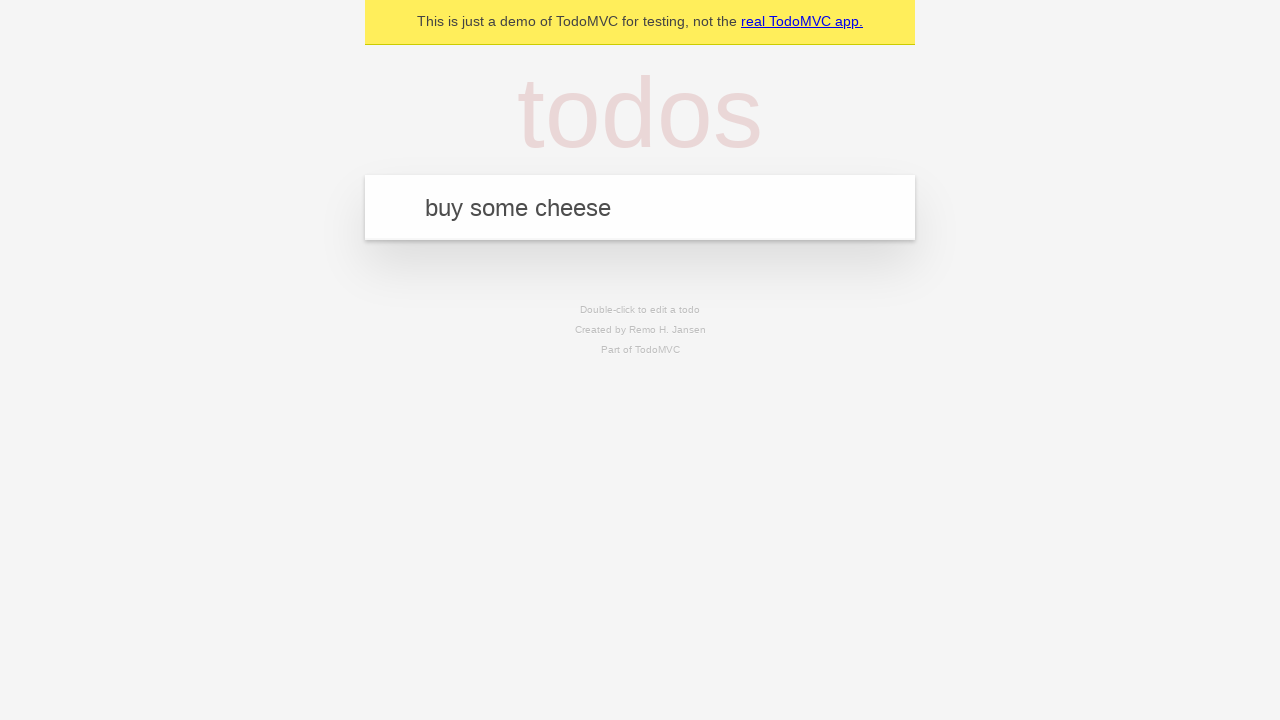

Pressed Enter to add first todo item on internal:attr=[placeholder="What needs to be done?"i]
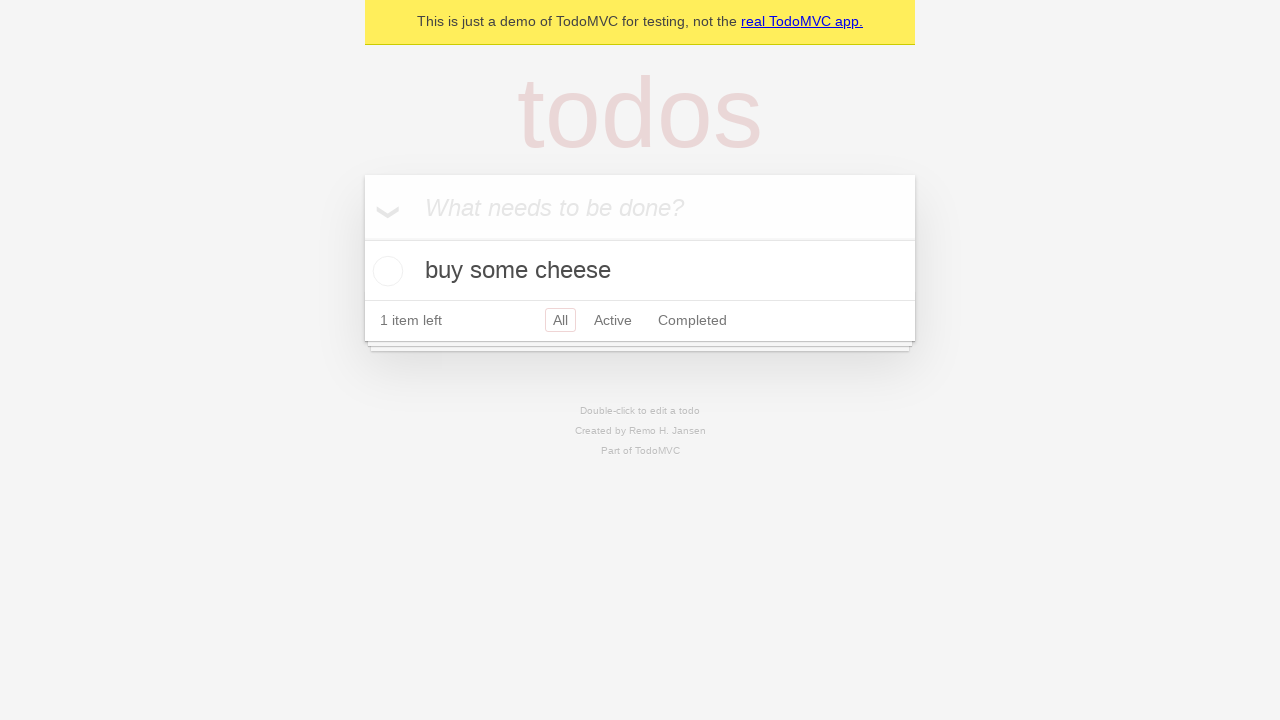

Filled todo input with 'feed the cat' on internal:attr=[placeholder="What needs to be done?"i]
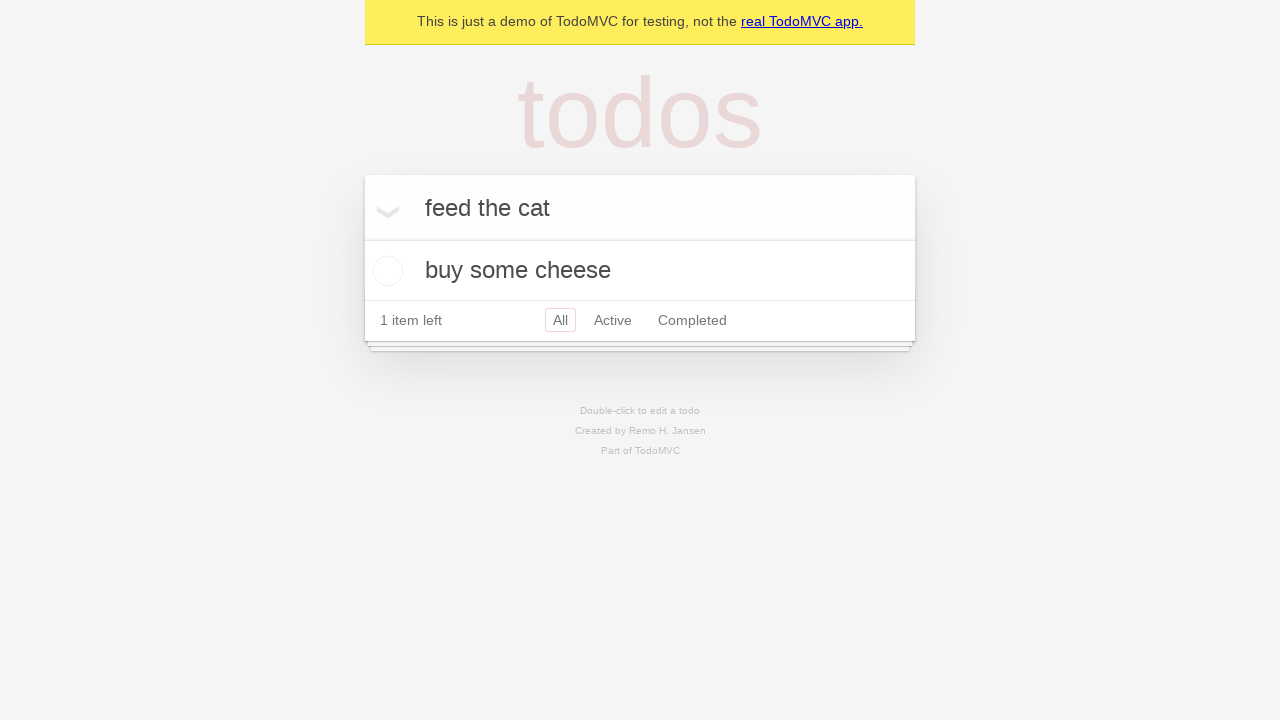

Pressed Enter to add second todo item on internal:attr=[placeholder="What needs to be done?"i]
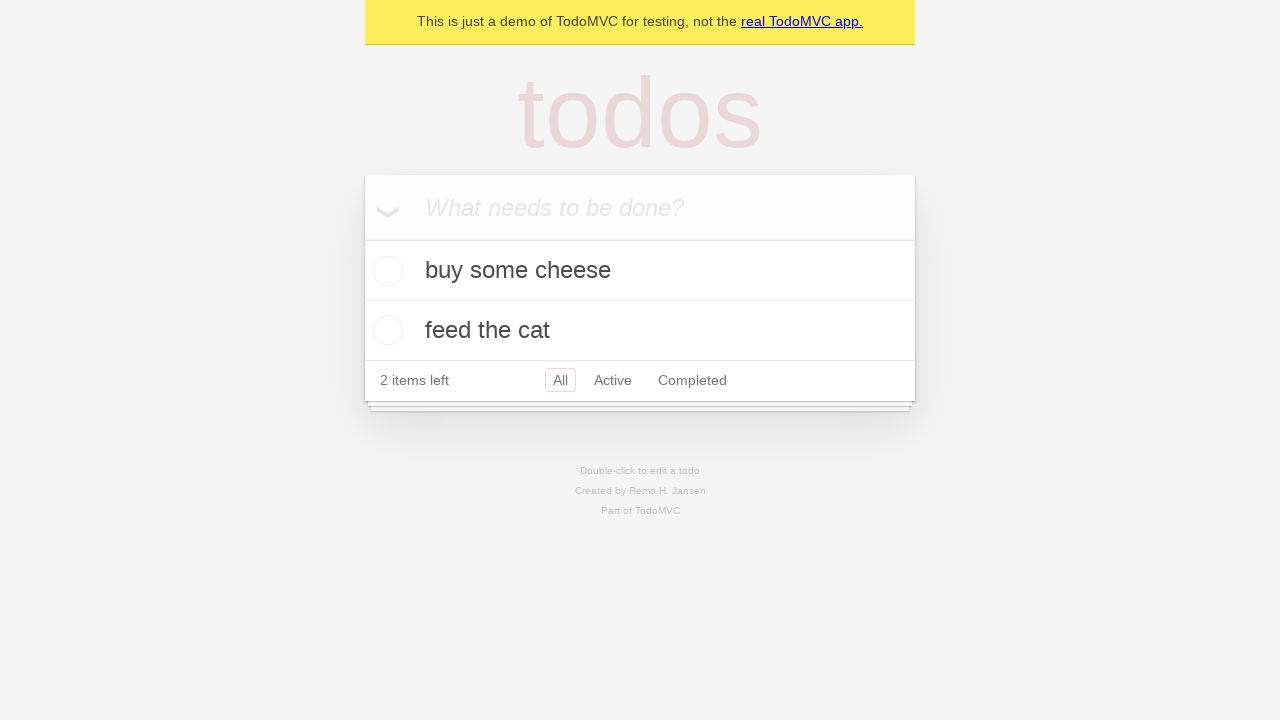

Filled todo input with 'book a doctors appointment' on internal:attr=[placeholder="What needs to be done?"i]
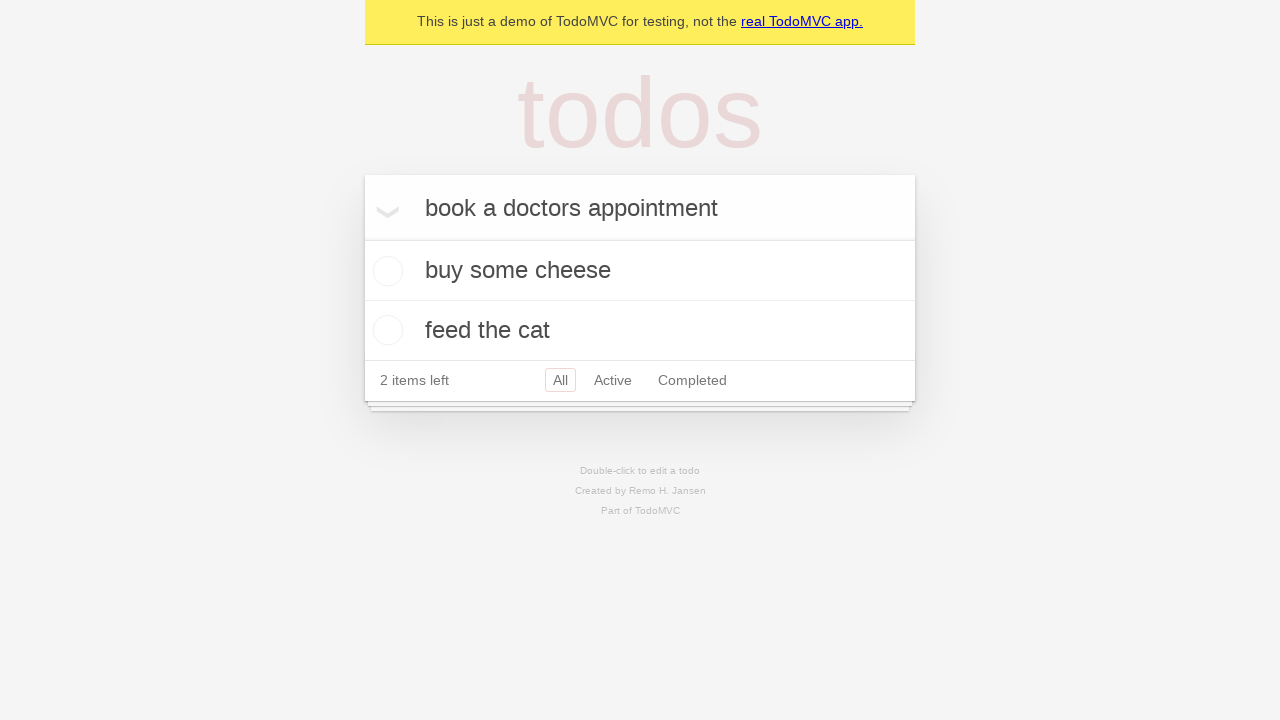

Pressed Enter to add third todo item on internal:attr=[placeholder="What needs to be done?"i]
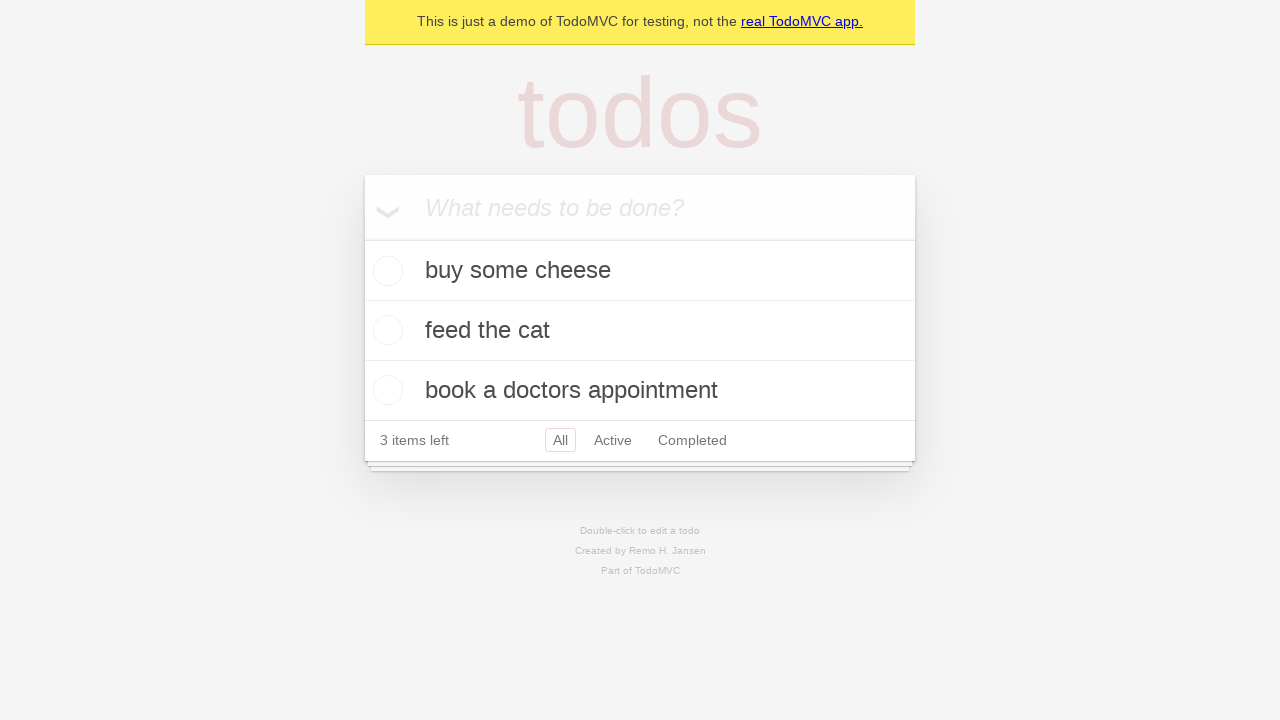

Todo count element appeared, confirming all 3 items were added
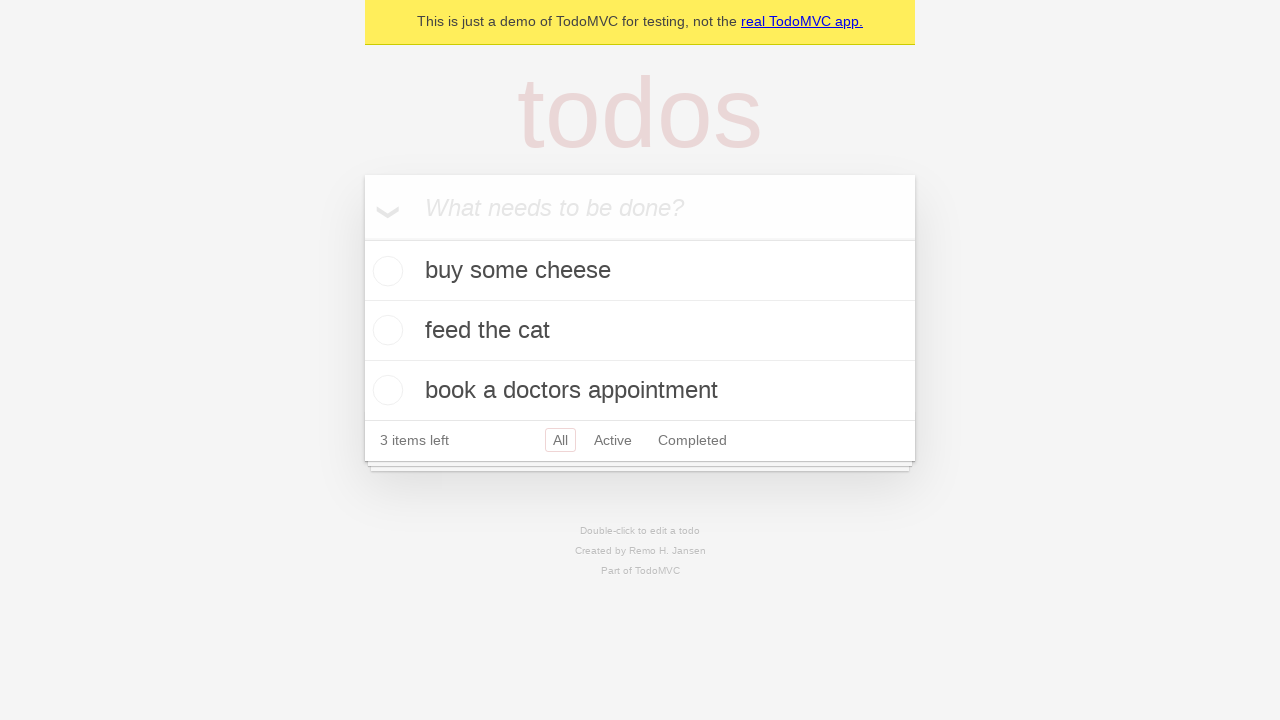

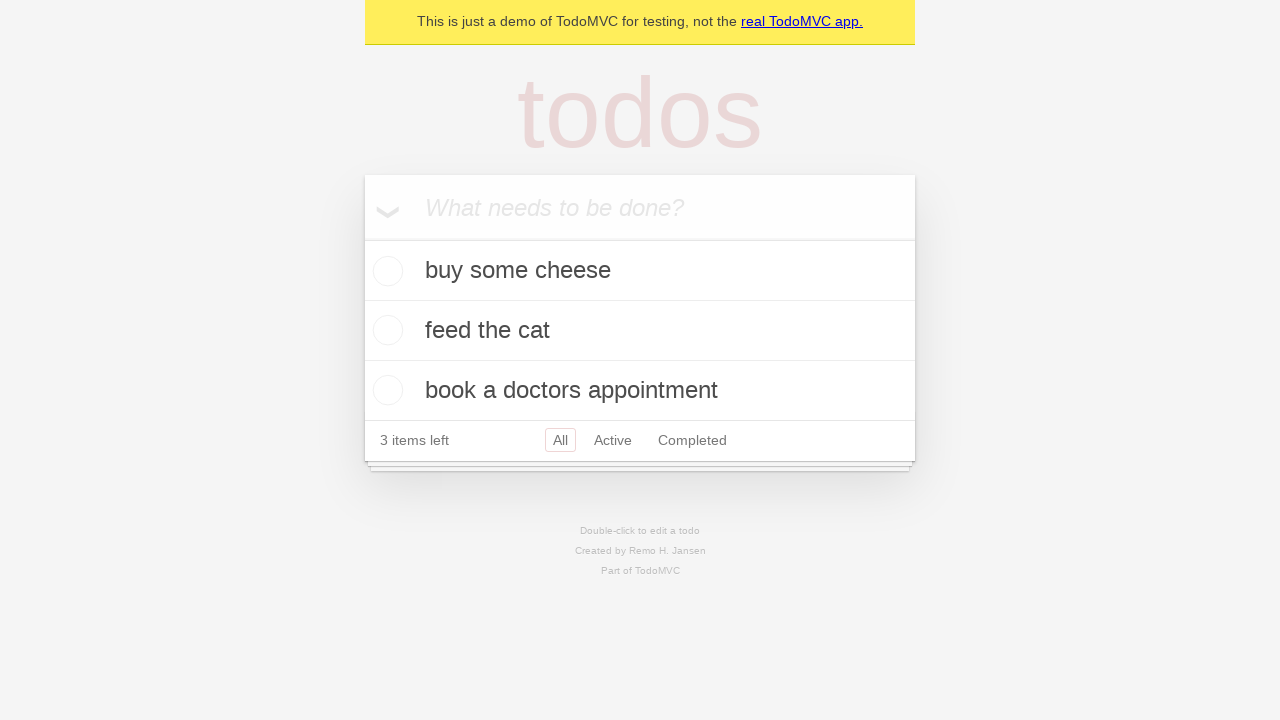